Tests confirm alert functionality by clicking the button, reading the alert text, and dismissing it with cancel

Starting URL: https://training-support.net/webelements/alerts

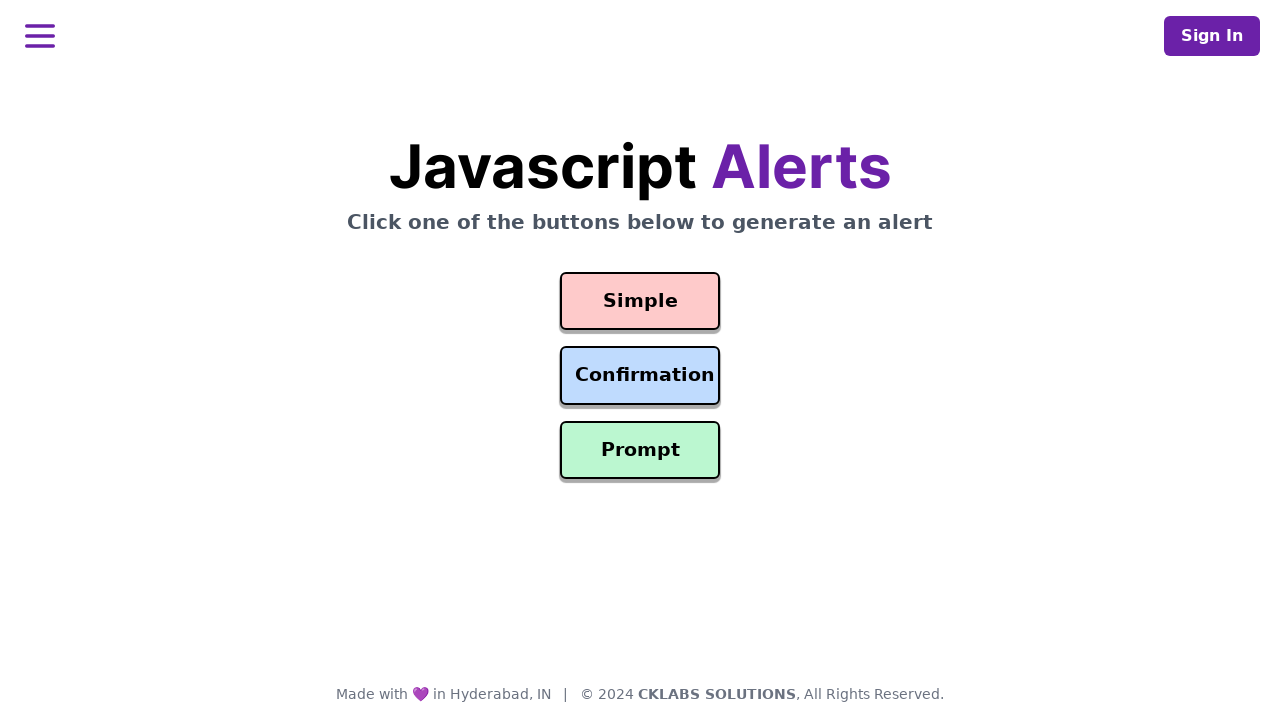

Set up dialog handler to dismiss confirm alerts
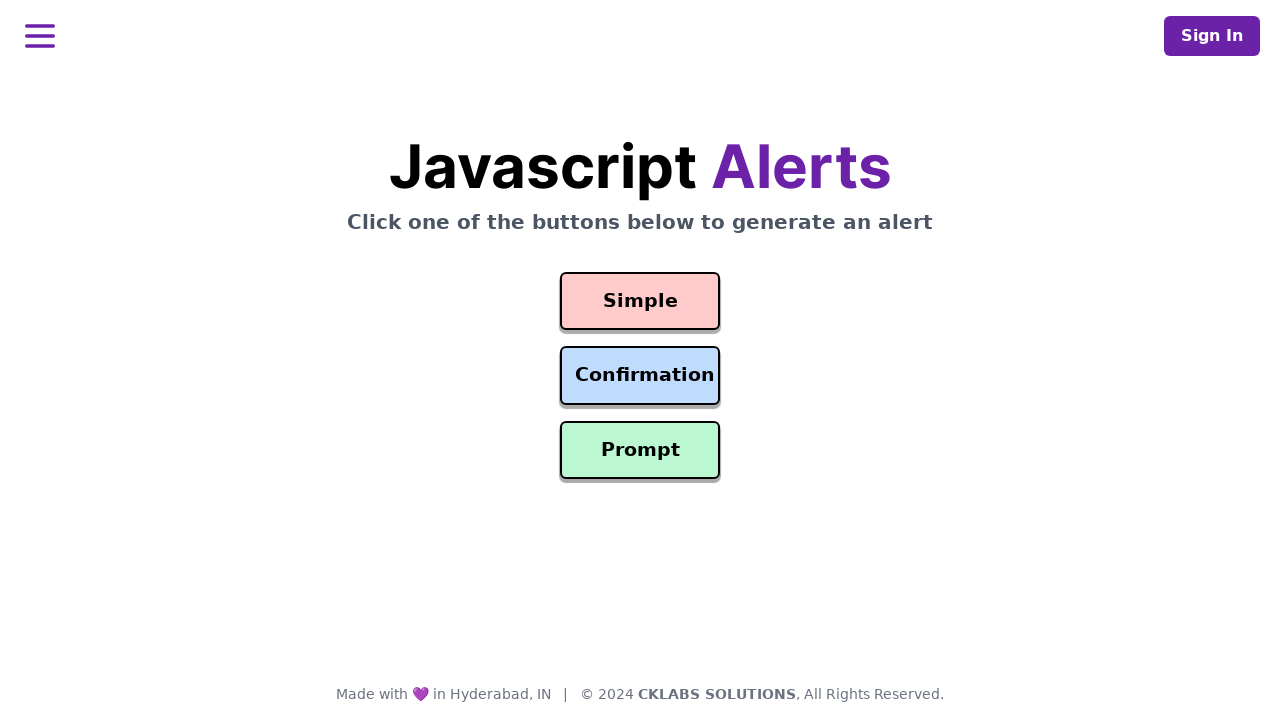

Clicked confirmation button to trigger confirm alert at (640, 376) on #confirmation
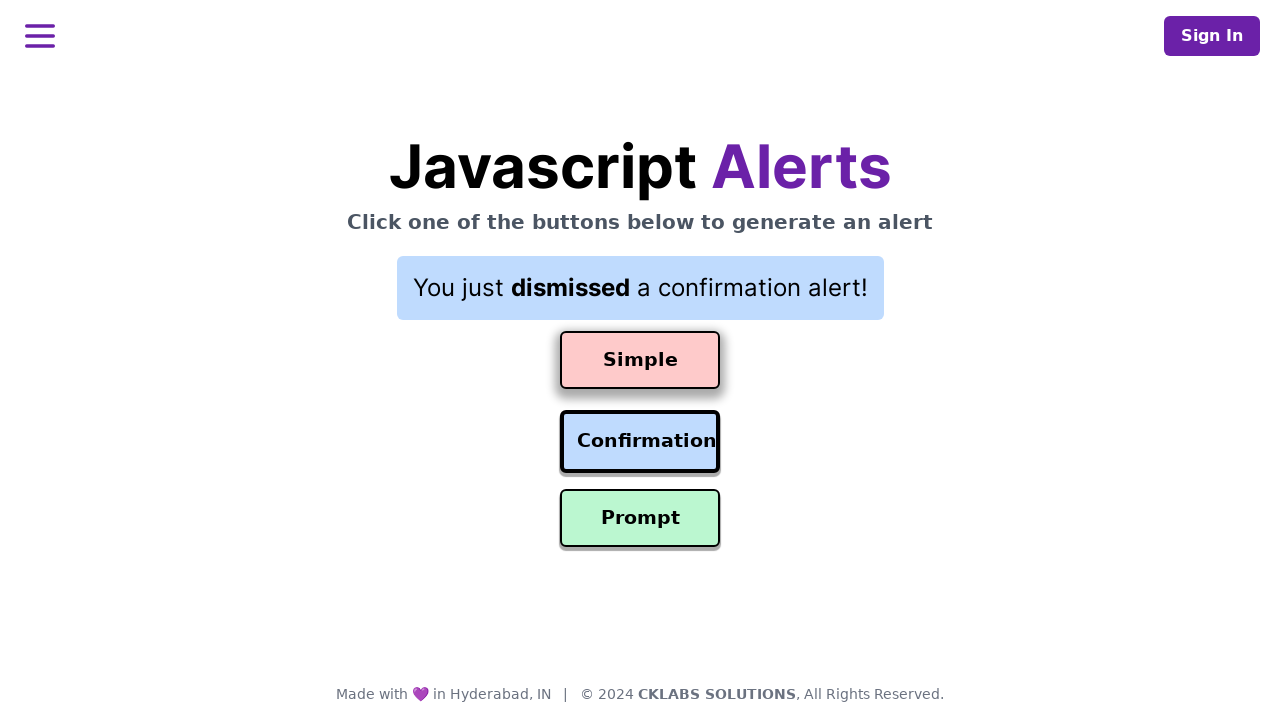

Read result text: You just dismissed a confirmation alert!
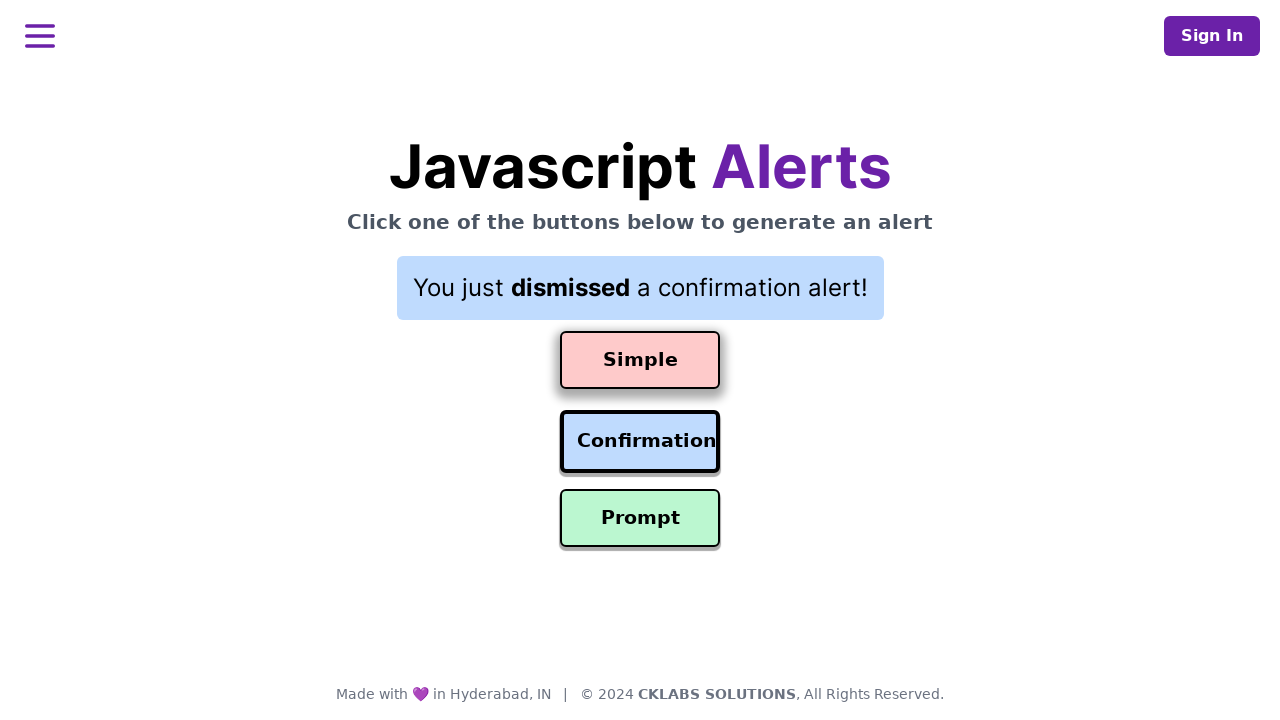

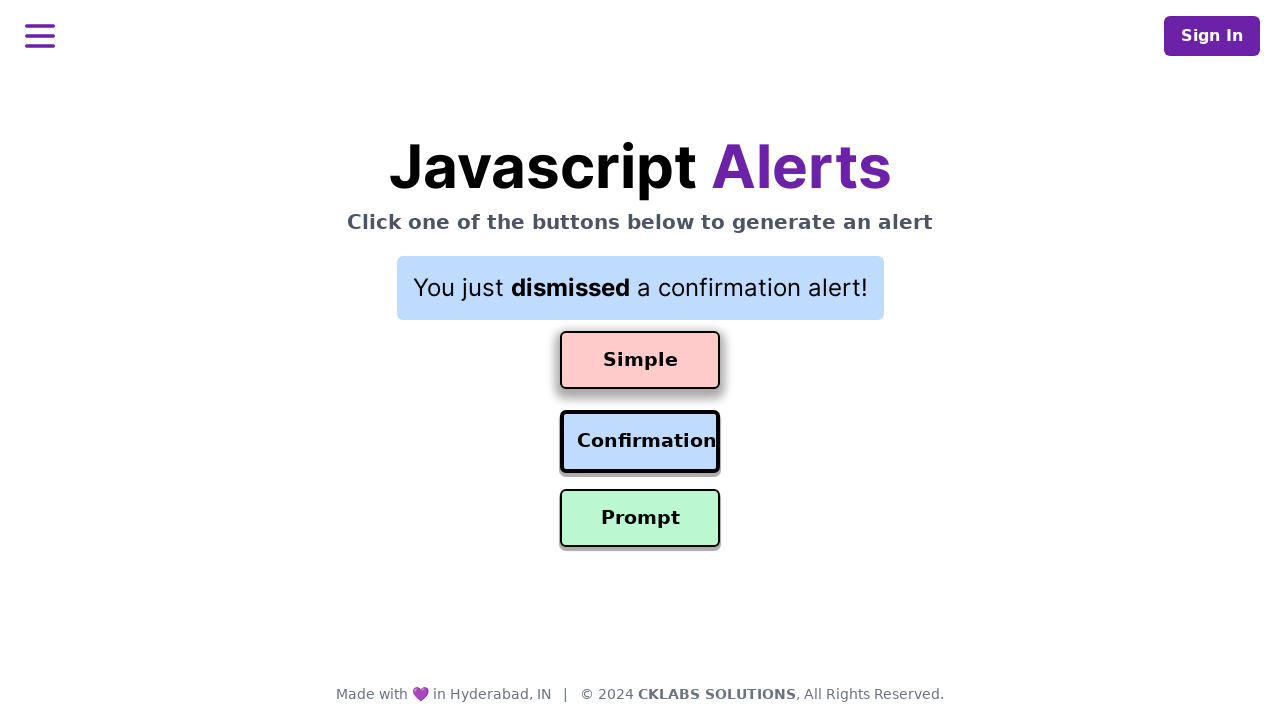